Tests addition operation on the calculator by clicking buttons to input "345345 + 234234" and verifying the result

Starting URL: https://www.calculator.net/

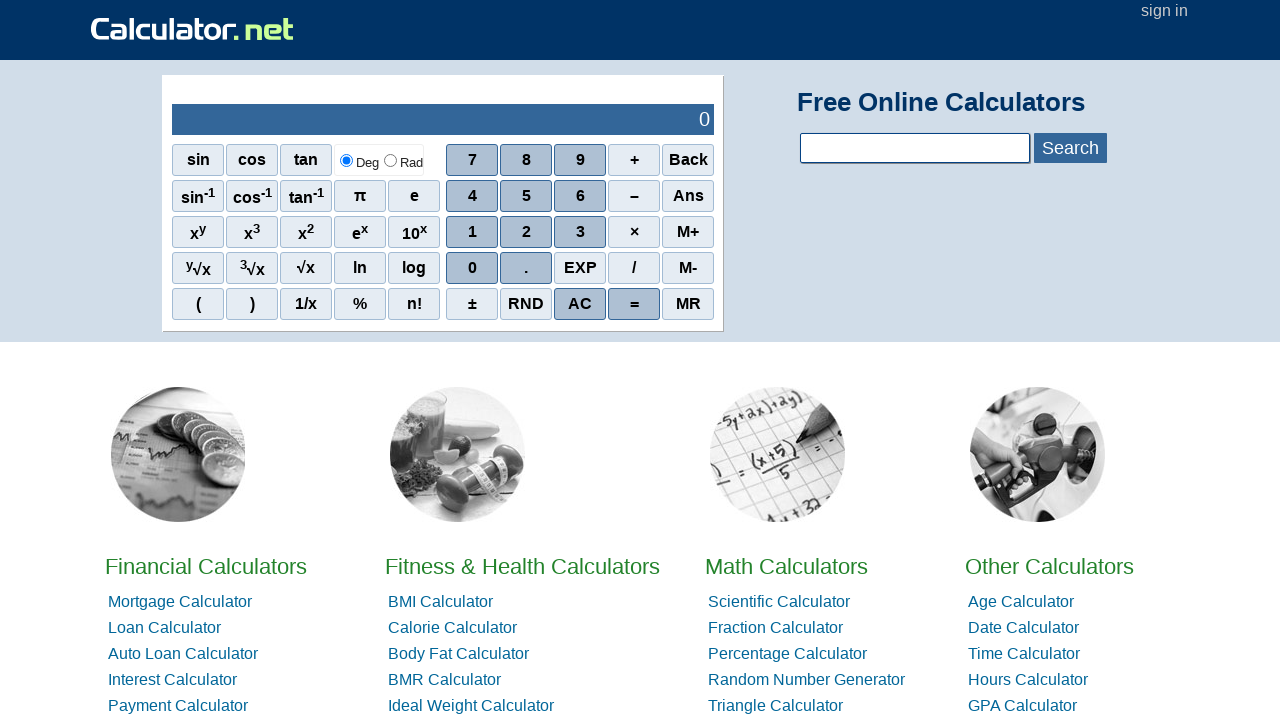

Clicked digit 3 at (580, 232) on xpath=//*[@id='sciout']/tbody/tr[2]/td[2]/div/div[3]/span[3]
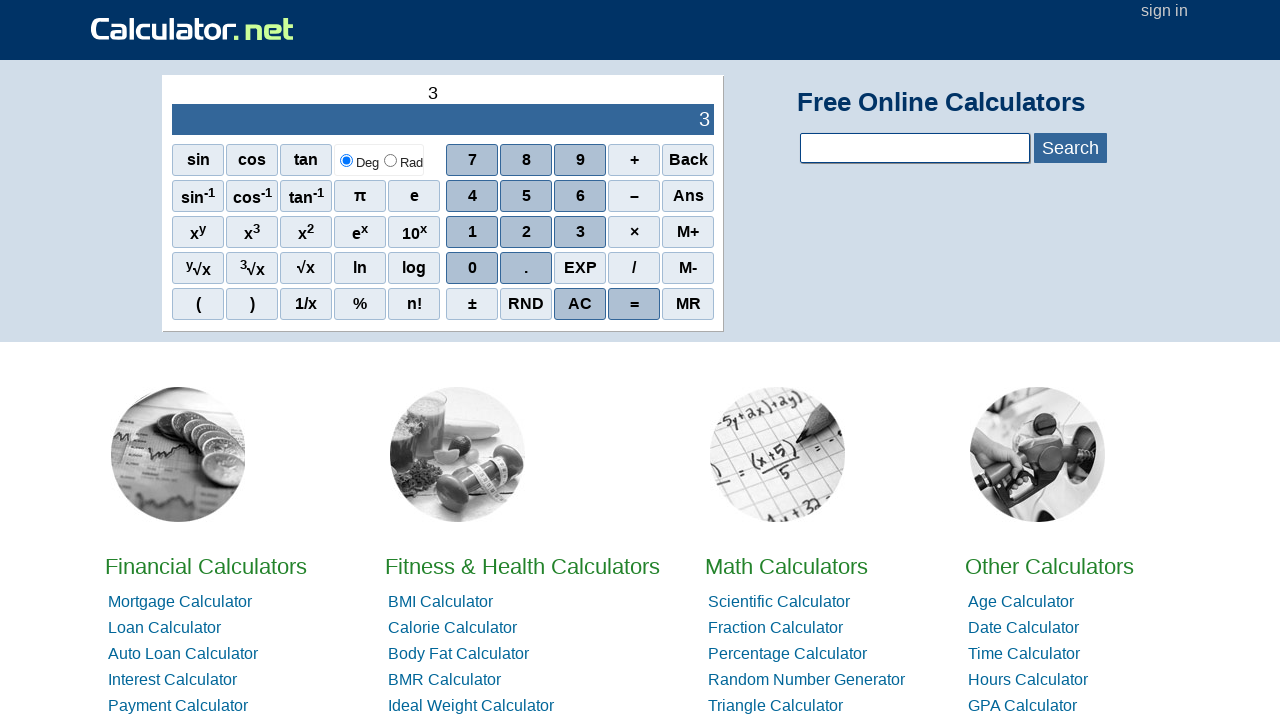

Clicked digit 4 at (472, 196) on xpath=//*[@id='sciout']/tbody/tr[2]/td[2]/div/div[2]/span[1]
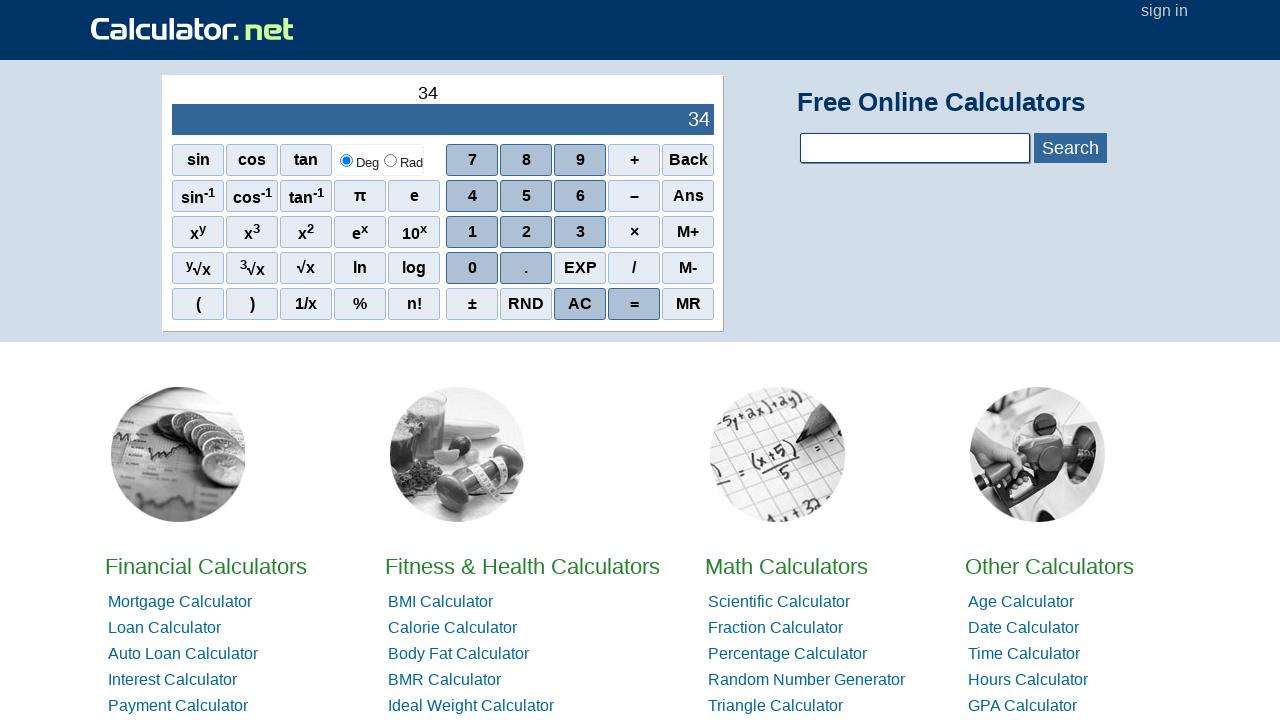

Clicked digit 5 at (526, 196) on xpath=//*[@id='sciout']/tbody/tr[2]/td[2]/div/div[2]/span[2]
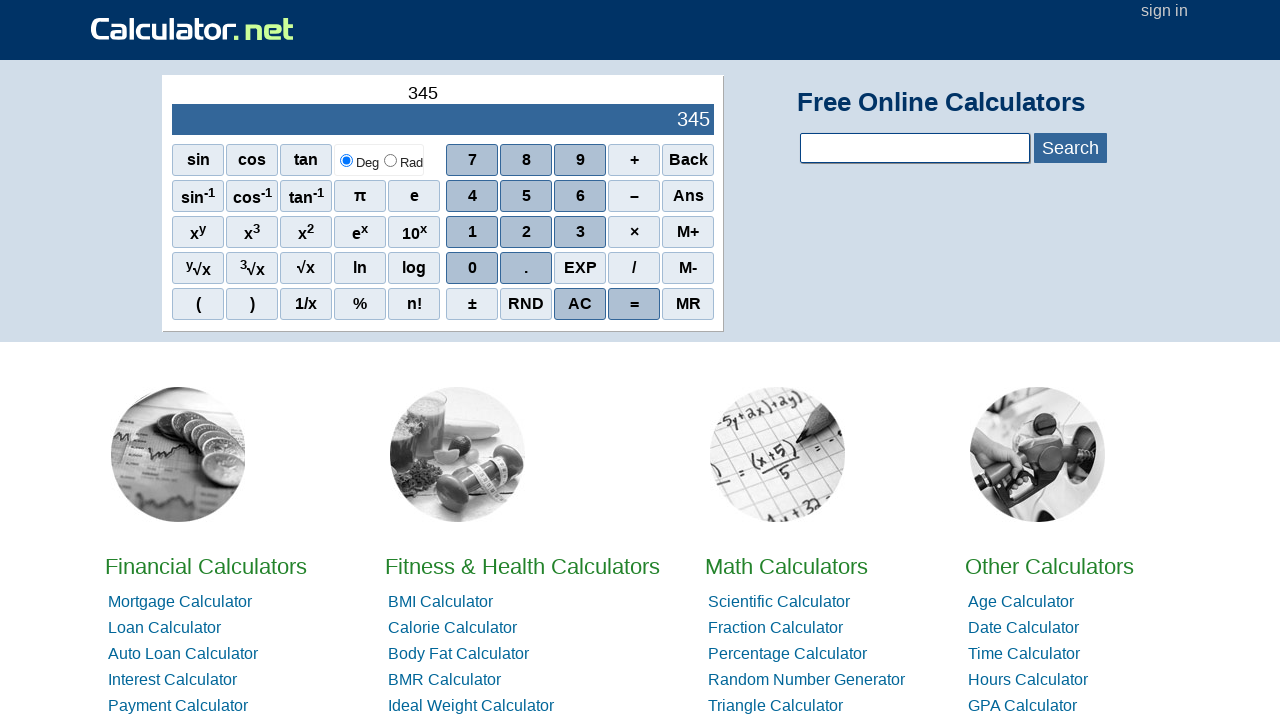

Clicked digit 3 at (580, 232) on xpath=//*[@id='sciout']/tbody/tr[2]/td[2]/div/div[3]/span[3]
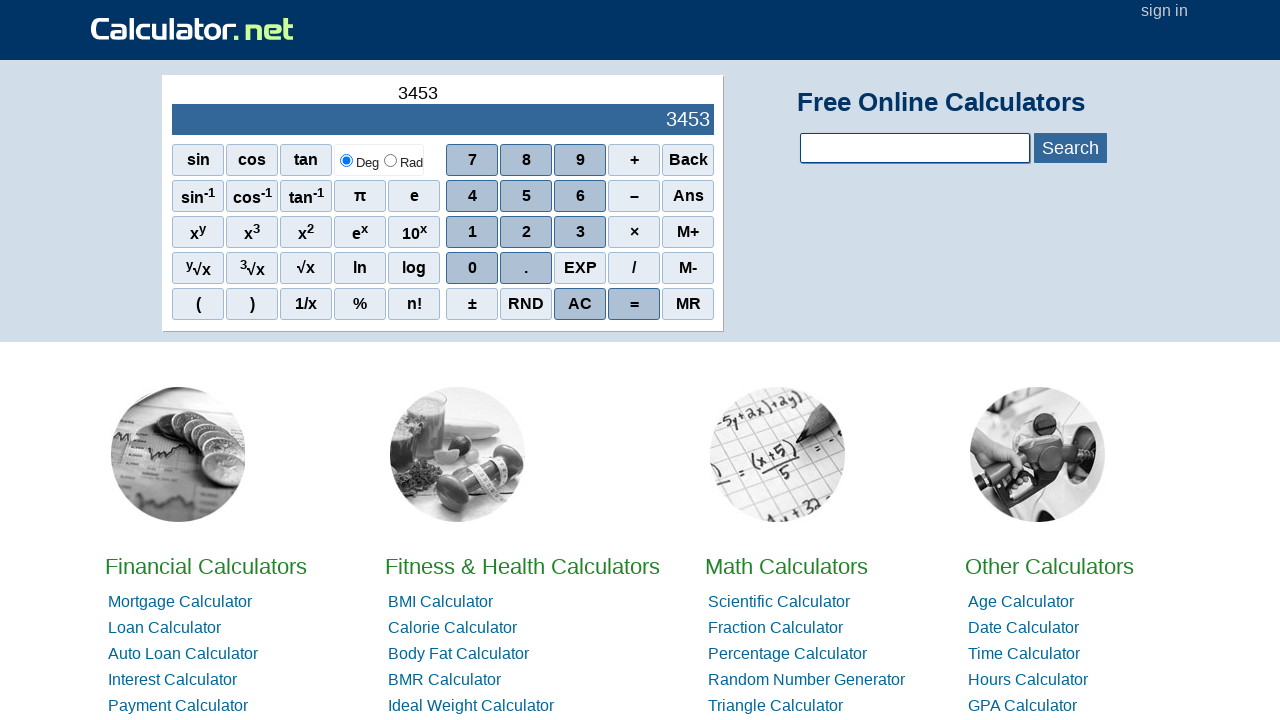

Clicked digit 4 at (472, 196) on xpath=//*[@id='sciout']/tbody/tr[2]/td[2]/div/div[2]/span[1]
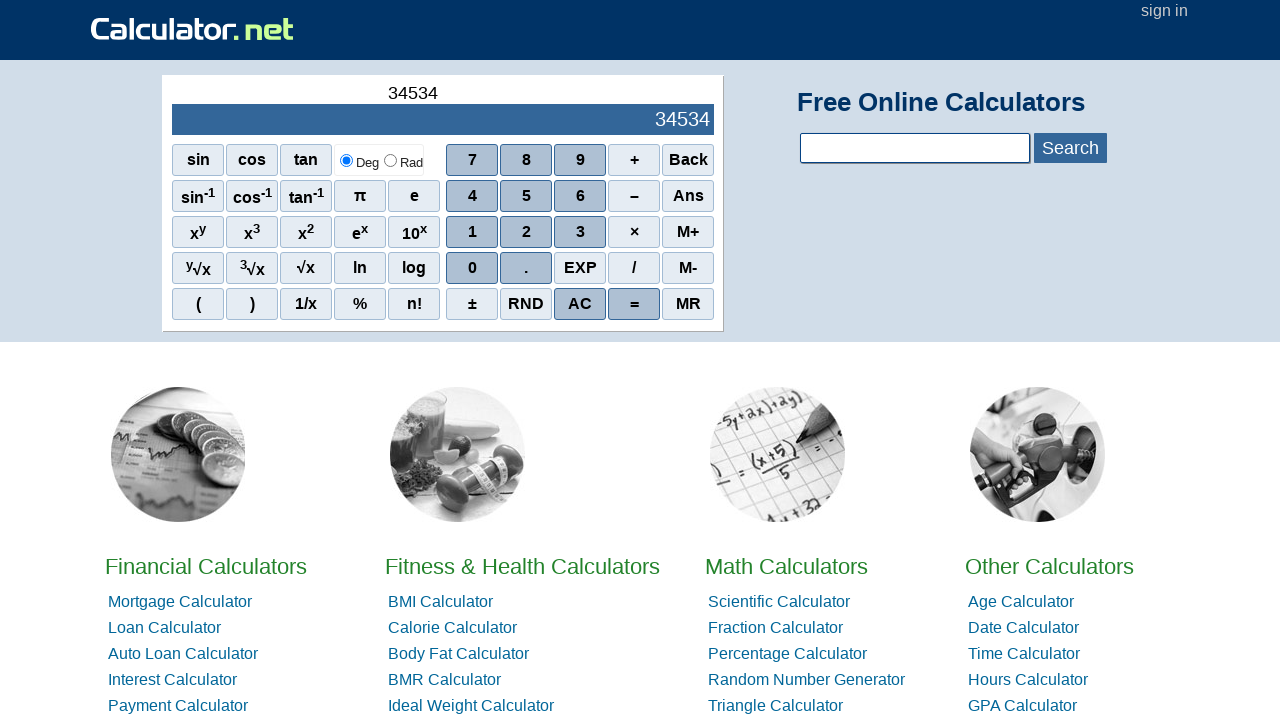

Clicked digit 5 at (526, 196) on xpath=//*[@id='sciout']/tbody/tr[2]/td[2]/div/div[2]/span[2]
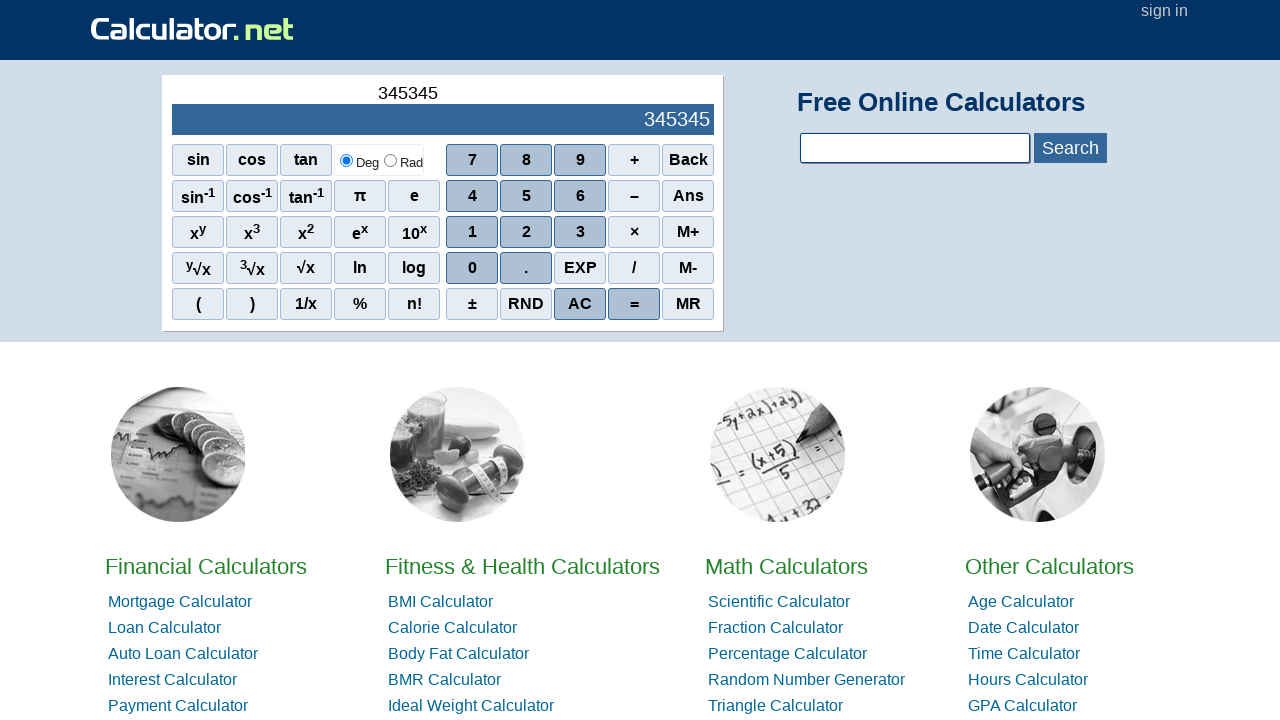

Clicked plus button to add at (634, 196) on xpath=//*[@id="sciout"]/tbody/tr[2]/td[2]/div/div[2]/span[4]
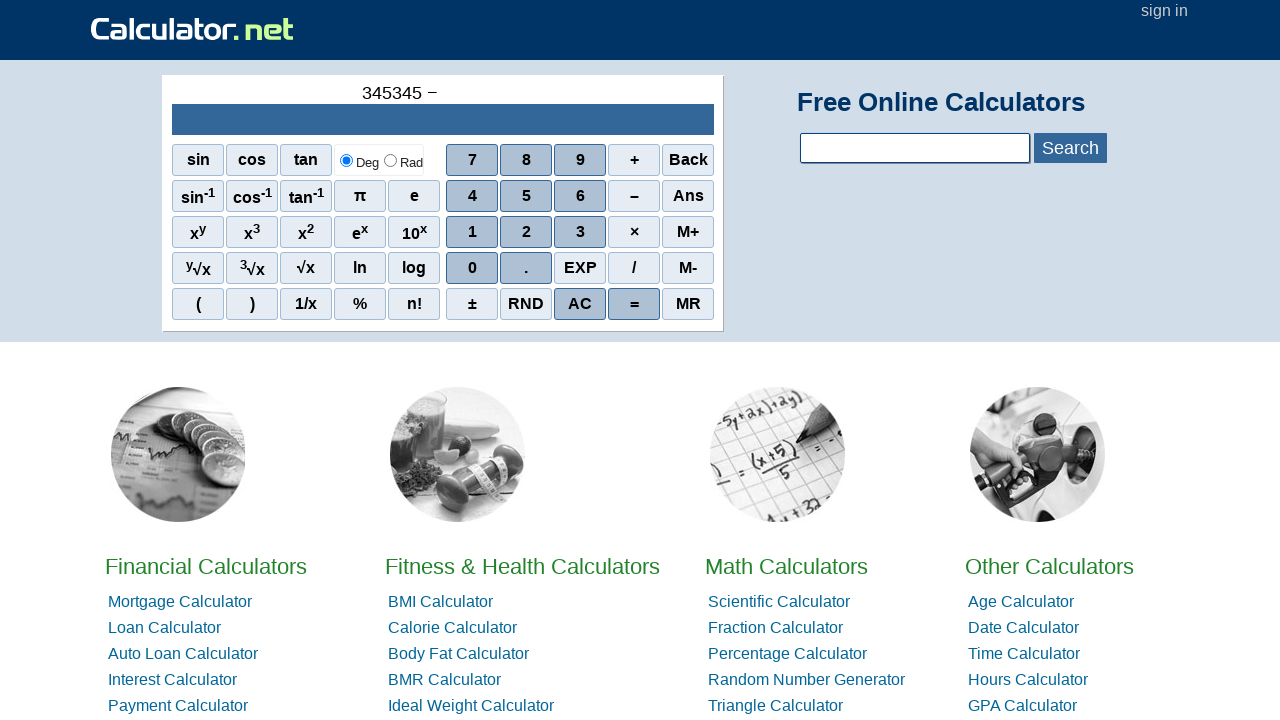

Clicked digit 2 at (526, 232) on xpath=//*[@id='sciout']/tbody/tr[2]/td[2]/div/div[3]/span[2]
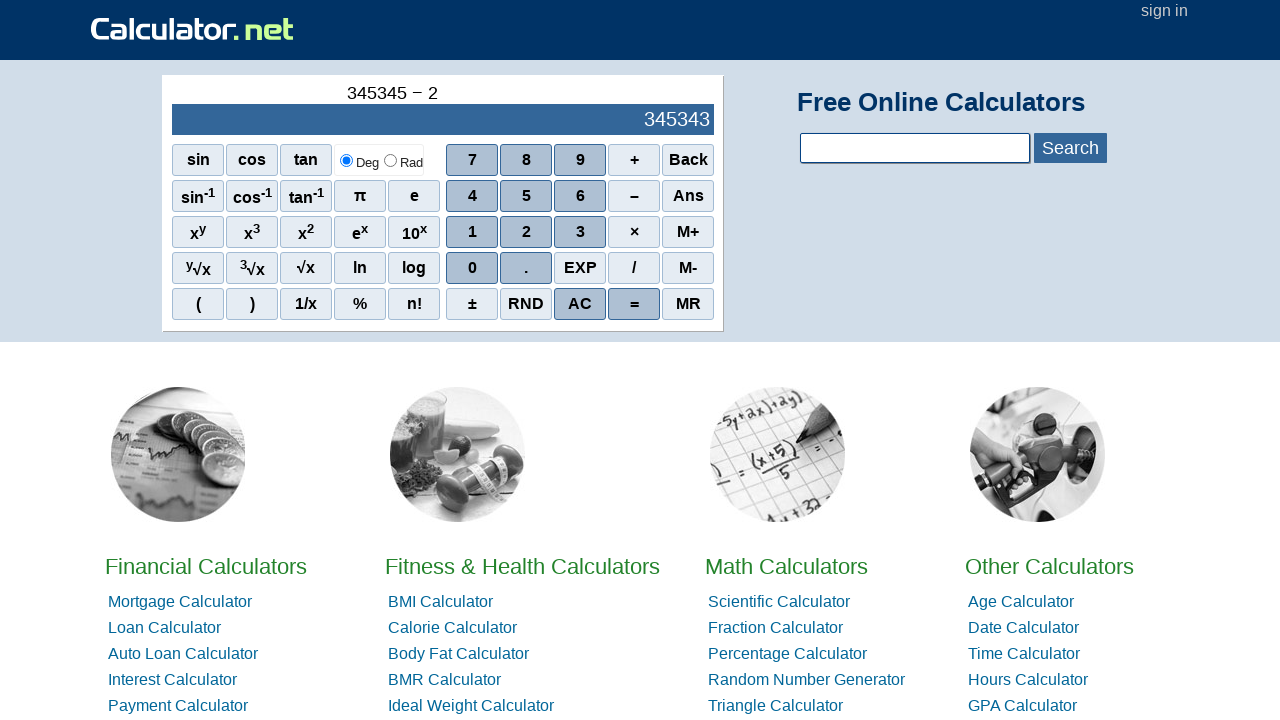

Clicked digit 3 at (580, 232) on xpath=//*[@id='sciout']/tbody/tr[2]/td[2]/div/div[3]/span[3]
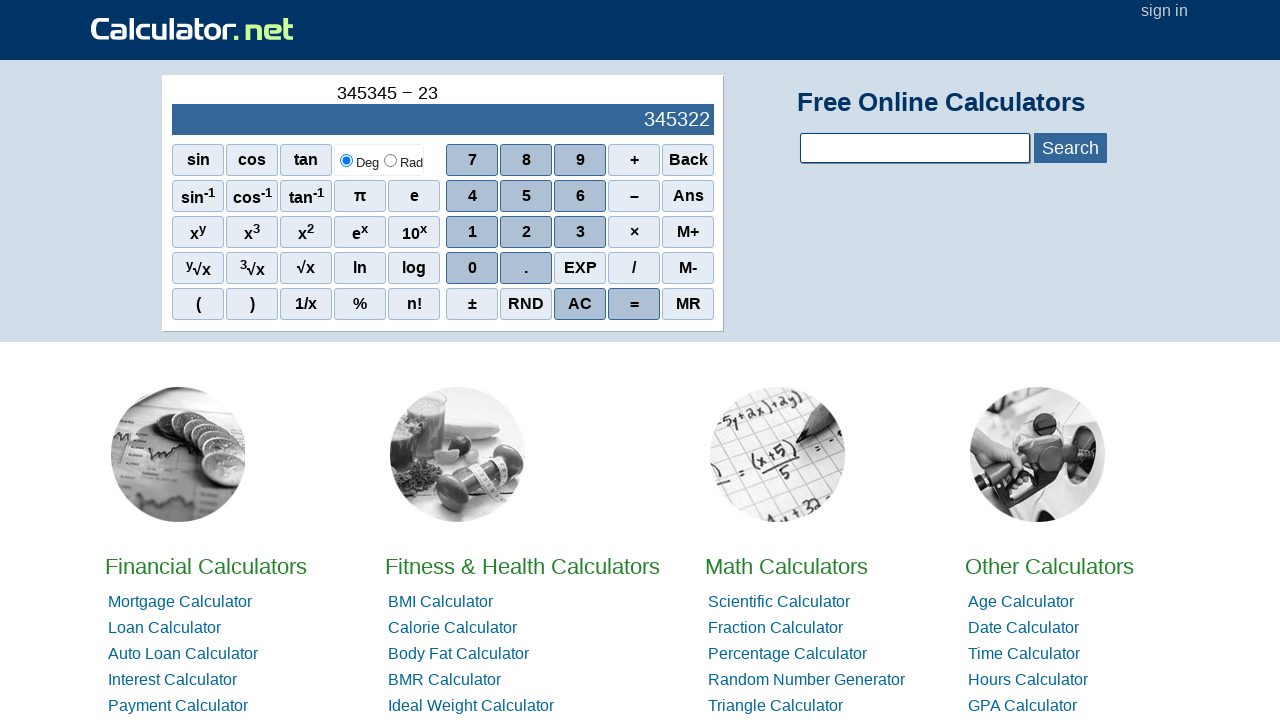

Clicked digit 4 at (472, 196) on xpath=//*[@id='sciout']/tbody/tr[2]/td[2]/div/div[2]/span[1]
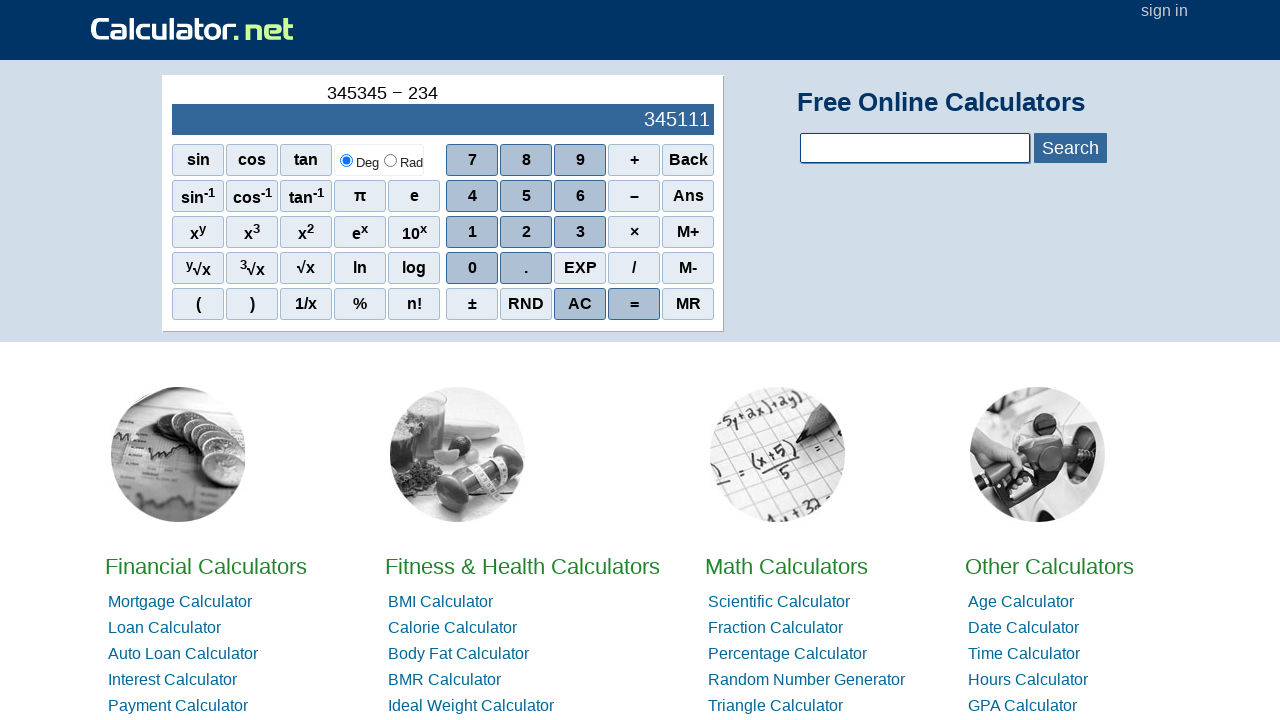

Clicked digit 2 at (526, 232) on xpath=//*[@id='sciout']/tbody/tr[2]/td[2]/div/div[3]/span[2]
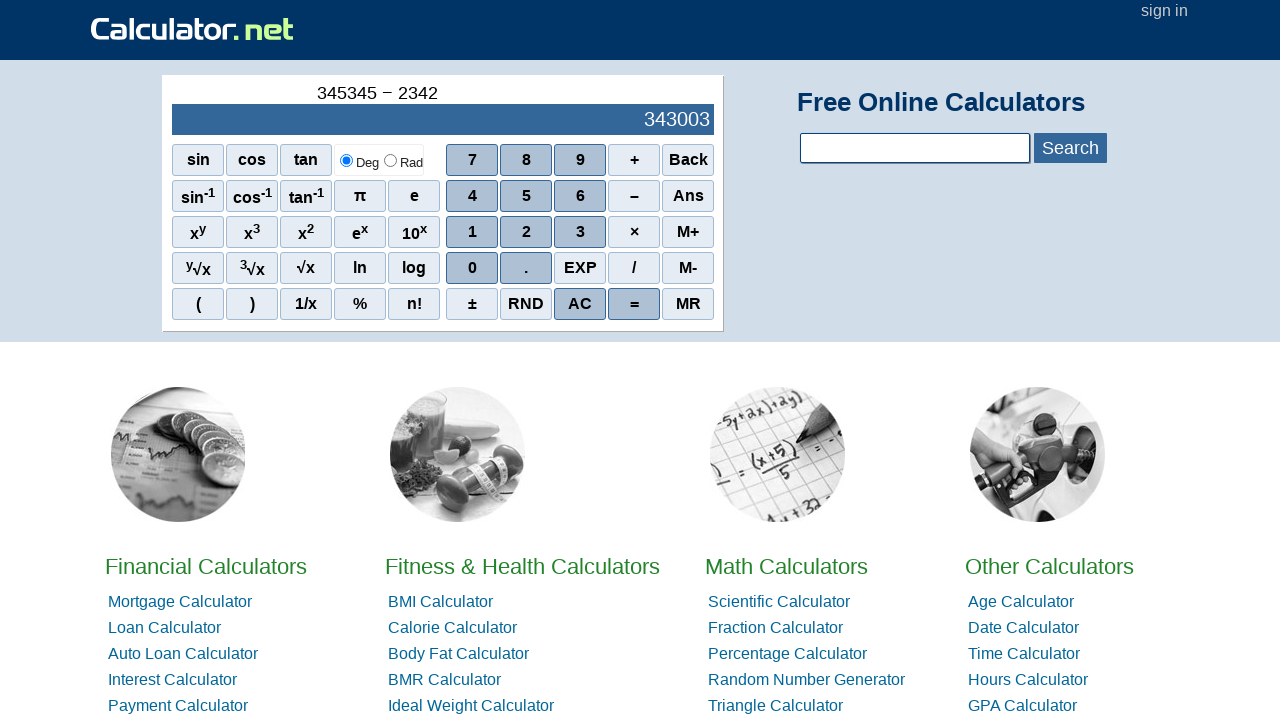

Clicked digit 3 at (580, 232) on xpath=//*[@id='sciout']/tbody/tr[2]/td[2]/div/div[3]/span[3]
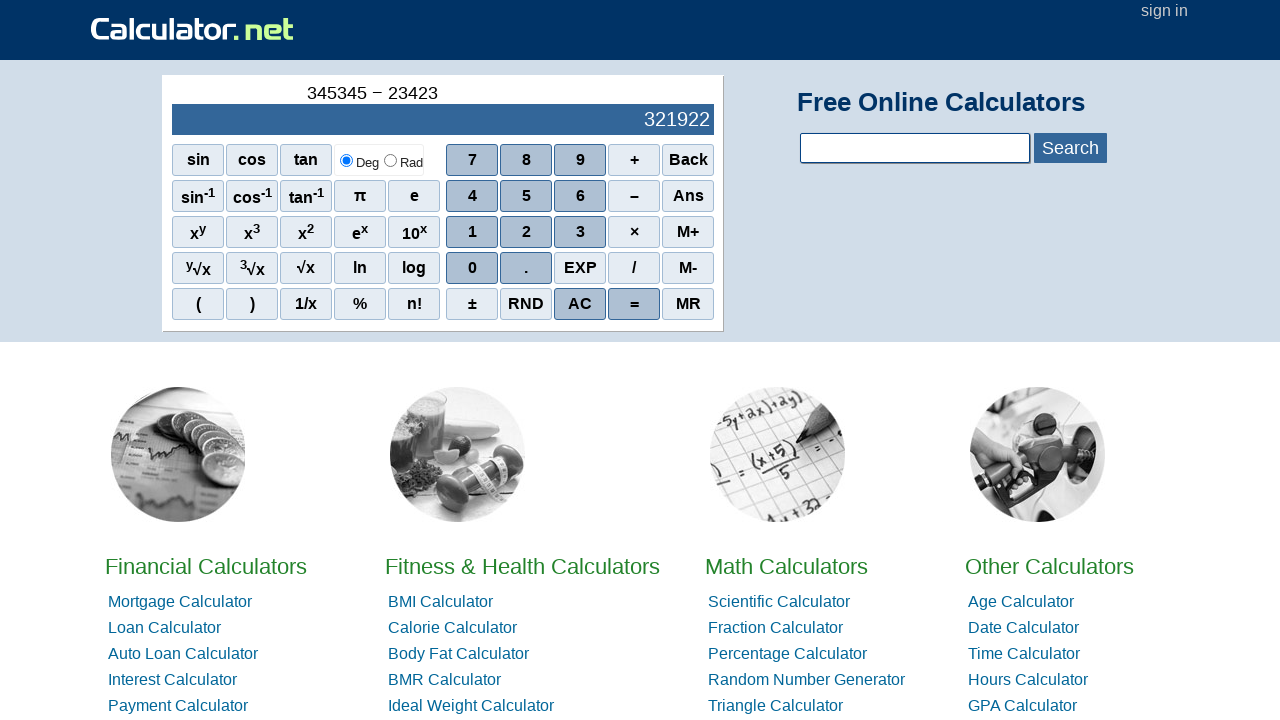

Clicked digit 4 at (472, 196) on xpath=//*[@id='sciout']/tbody/tr[2]/td[2]/div/div[2]/span[1]
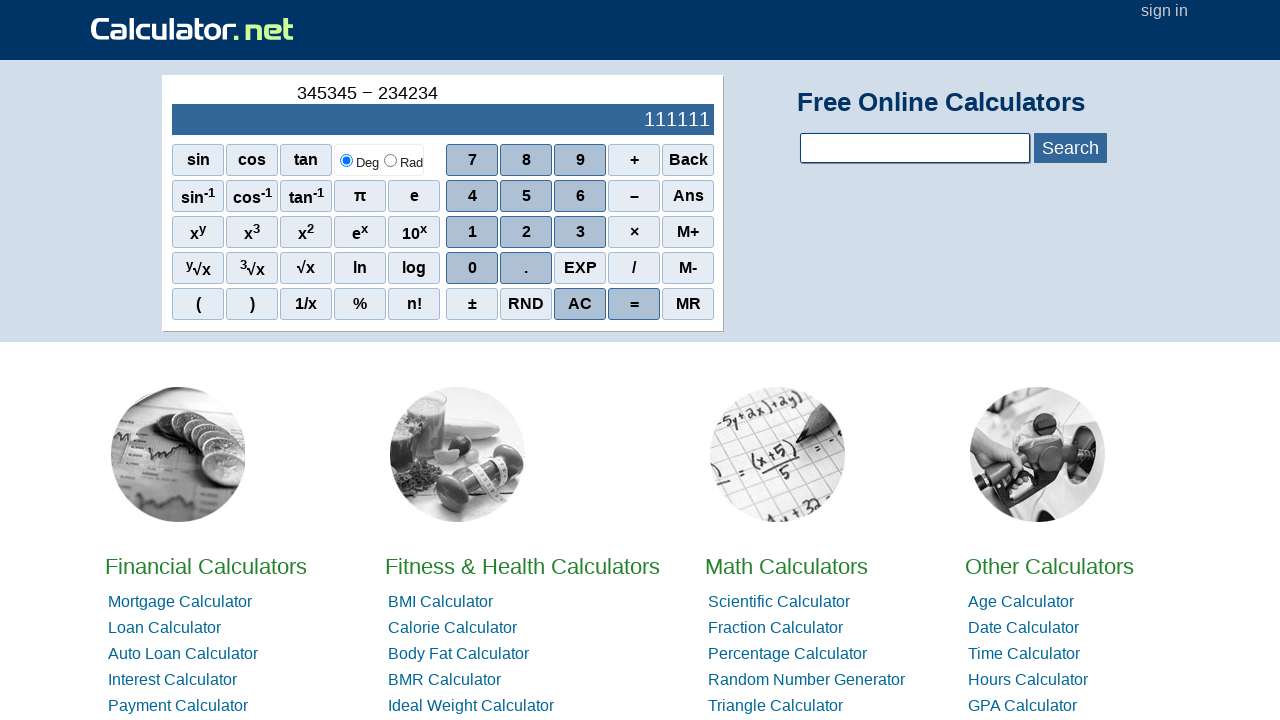

Clicked equals button to calculate result at (634, 304) on xpath=//*[@id="sciout"]/tbody/tr[2]/td[2]/div/div[5]/span[4]
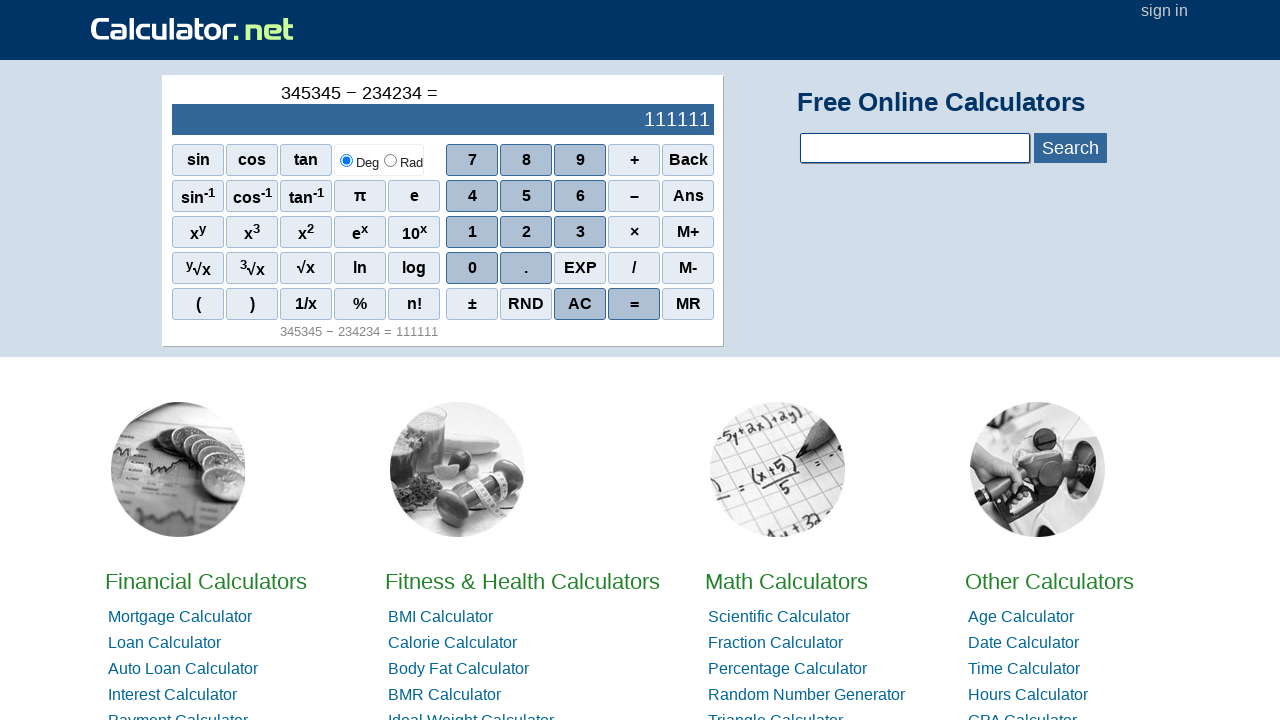

Located result element
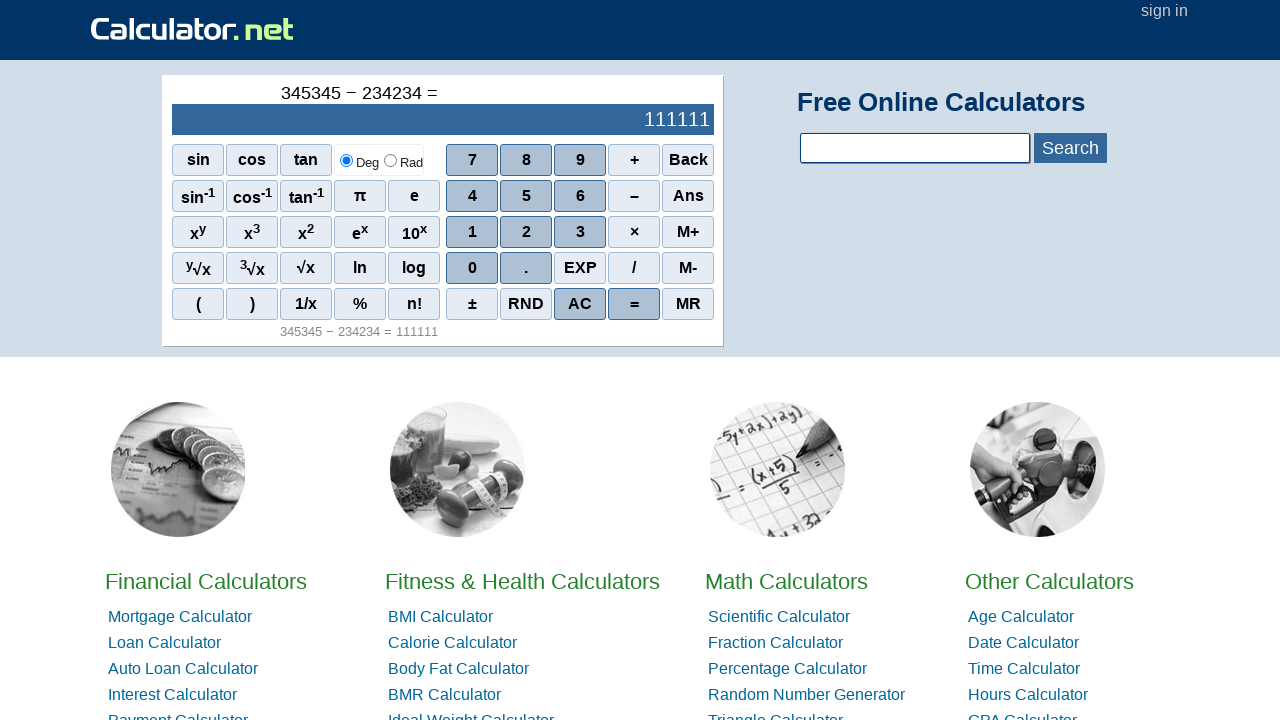

Waited for result output to be visible
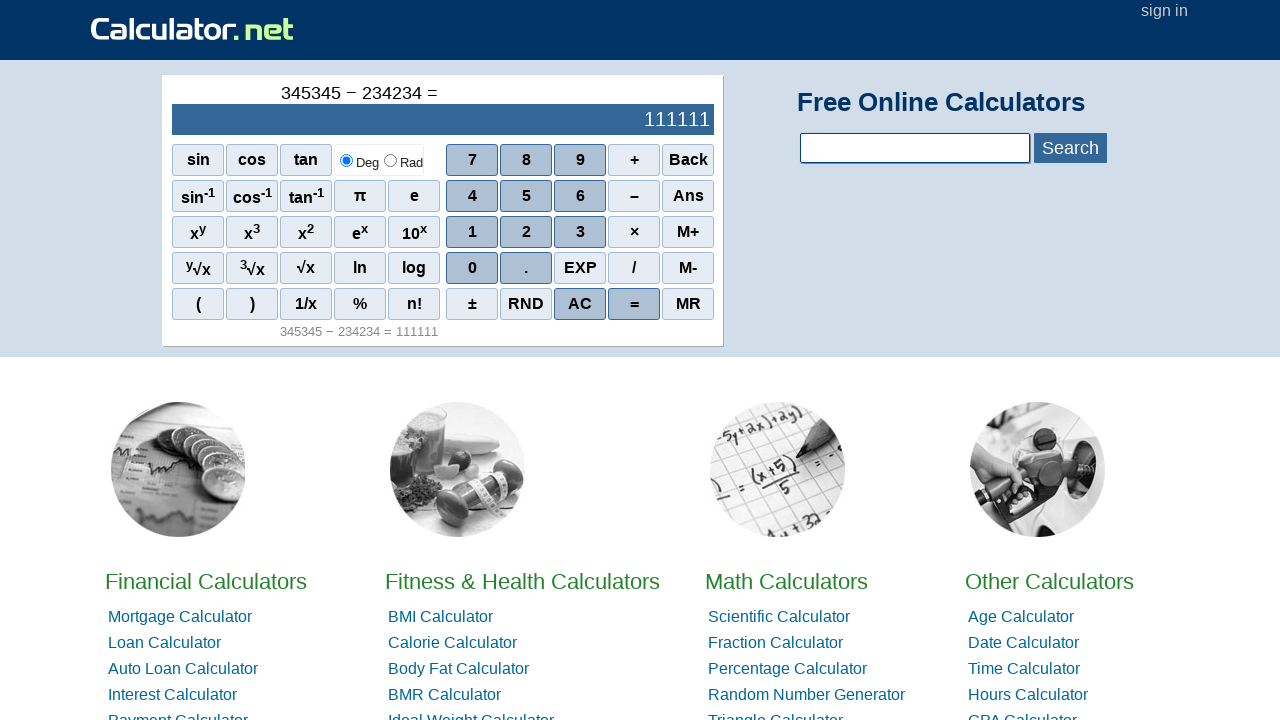

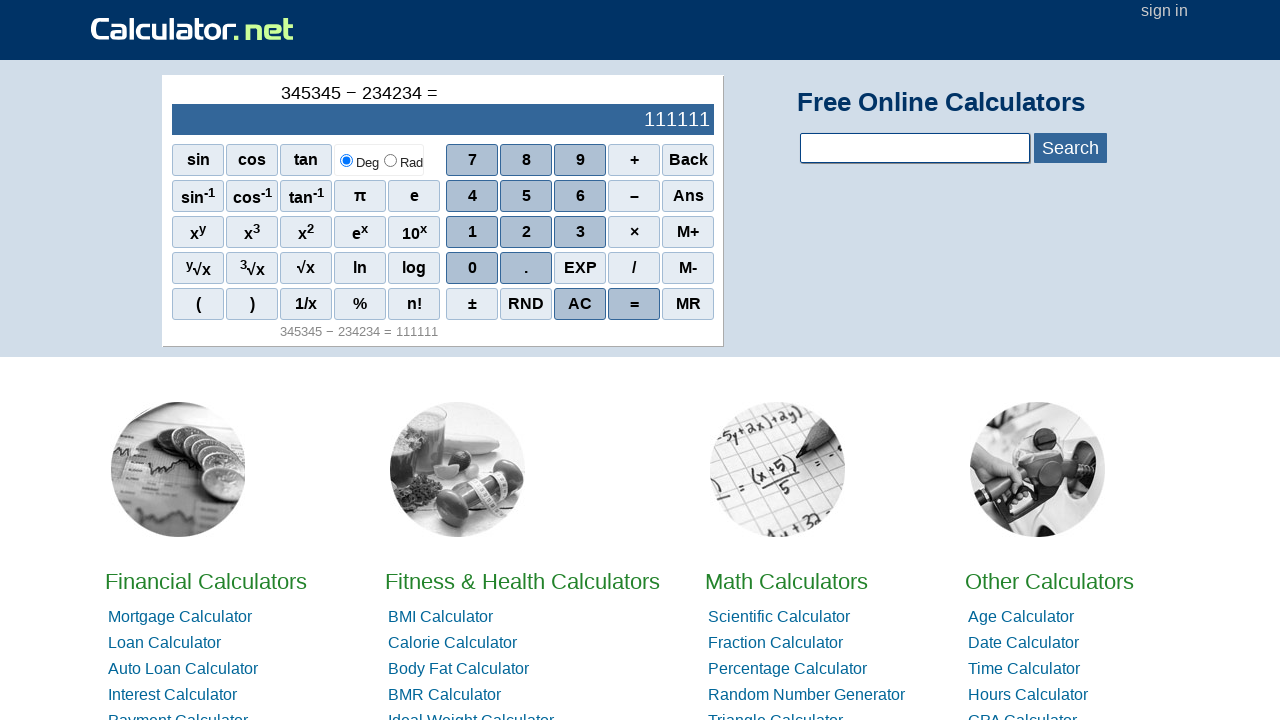